Tests prompt dialog by accepting it without providing input

Starting URL: https://demoqa.com/alerts

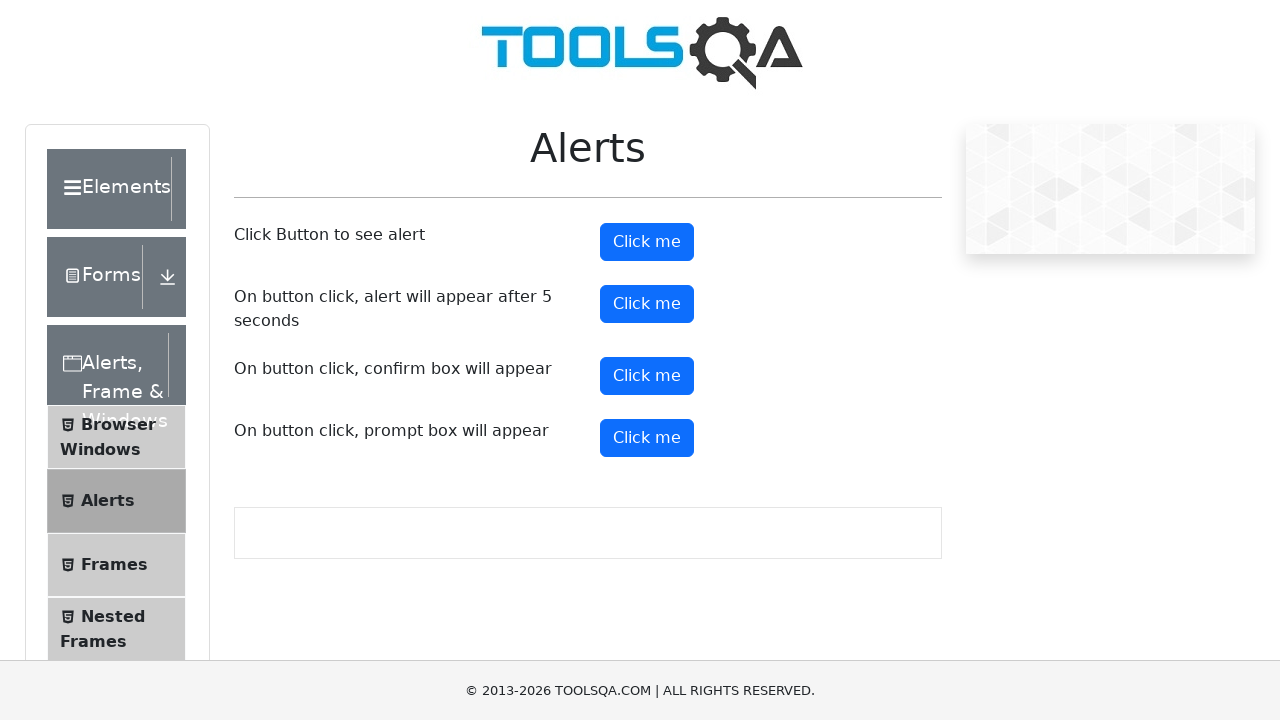

Scrolled down 100 pixels to make button visible
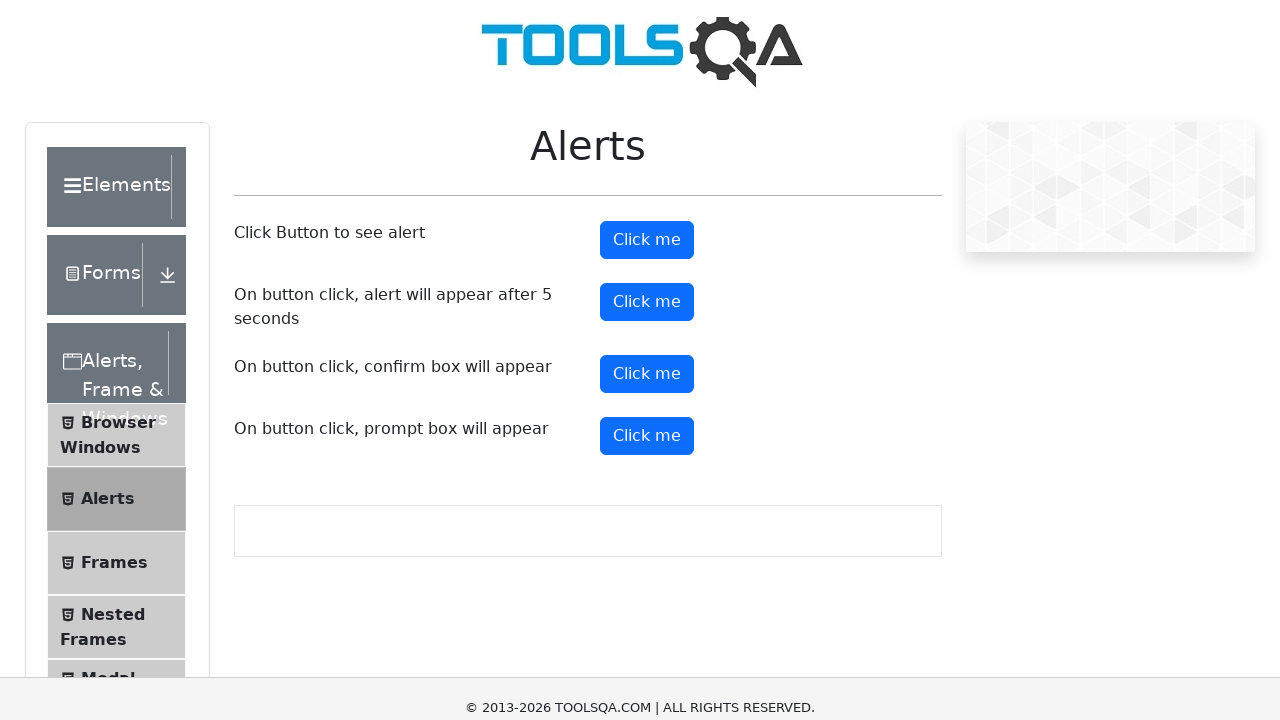

Set up dialog handler to accept prompt without input
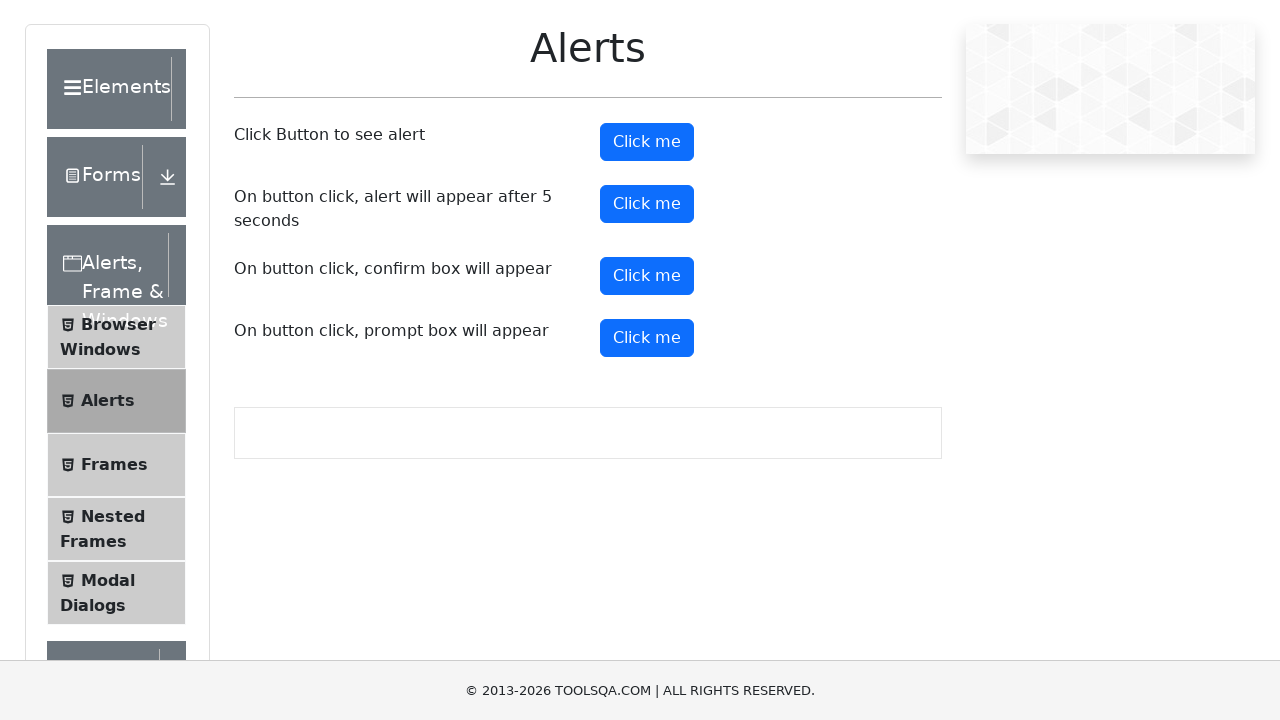

Clicked prompt button to trigger dialog at (647, 338) on button#promtButton
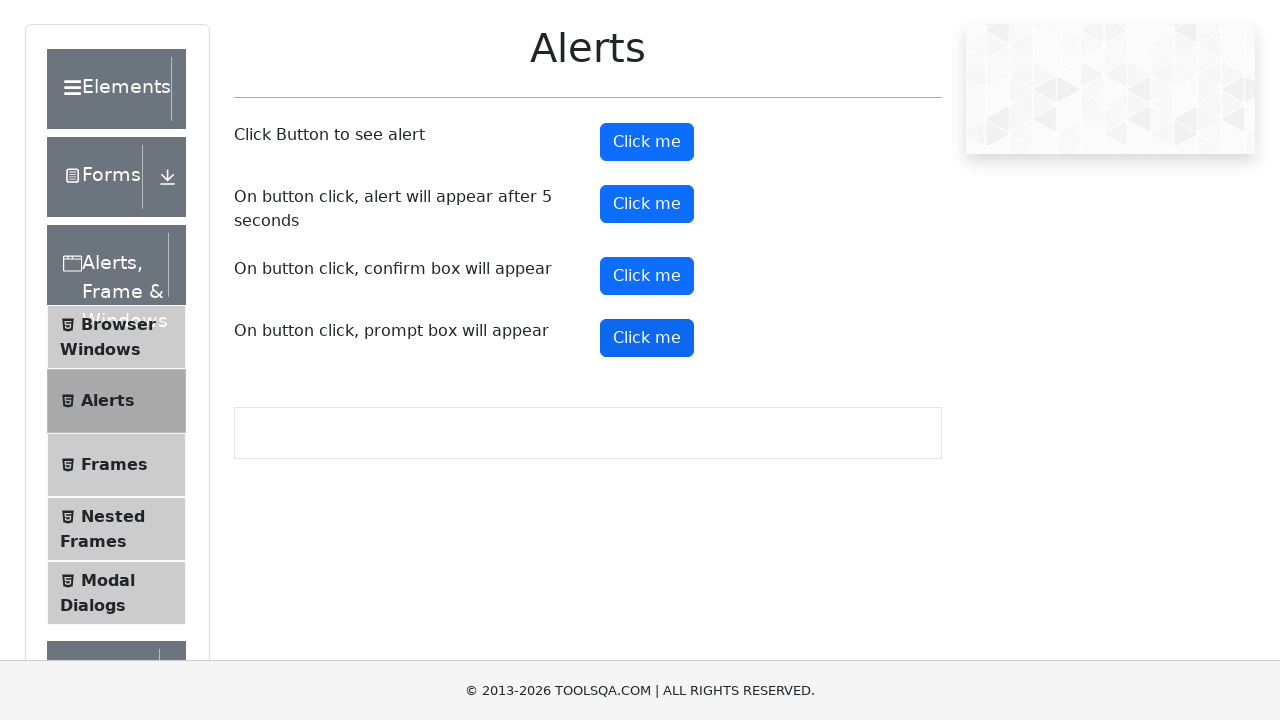

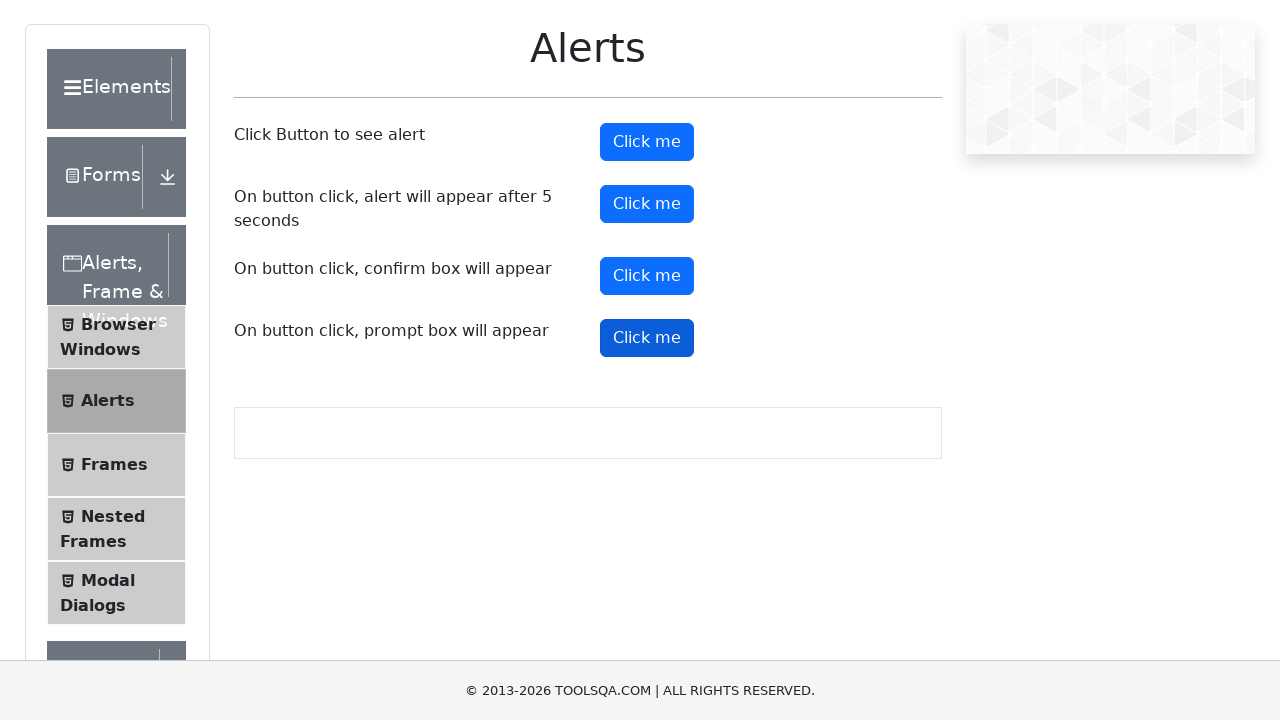